Tests clicking on the Events & News link in the navigation header of the Johns Hopkins Coronavirus Resource Center website.

Starting URL: https://coronavirus.jhu.edu/

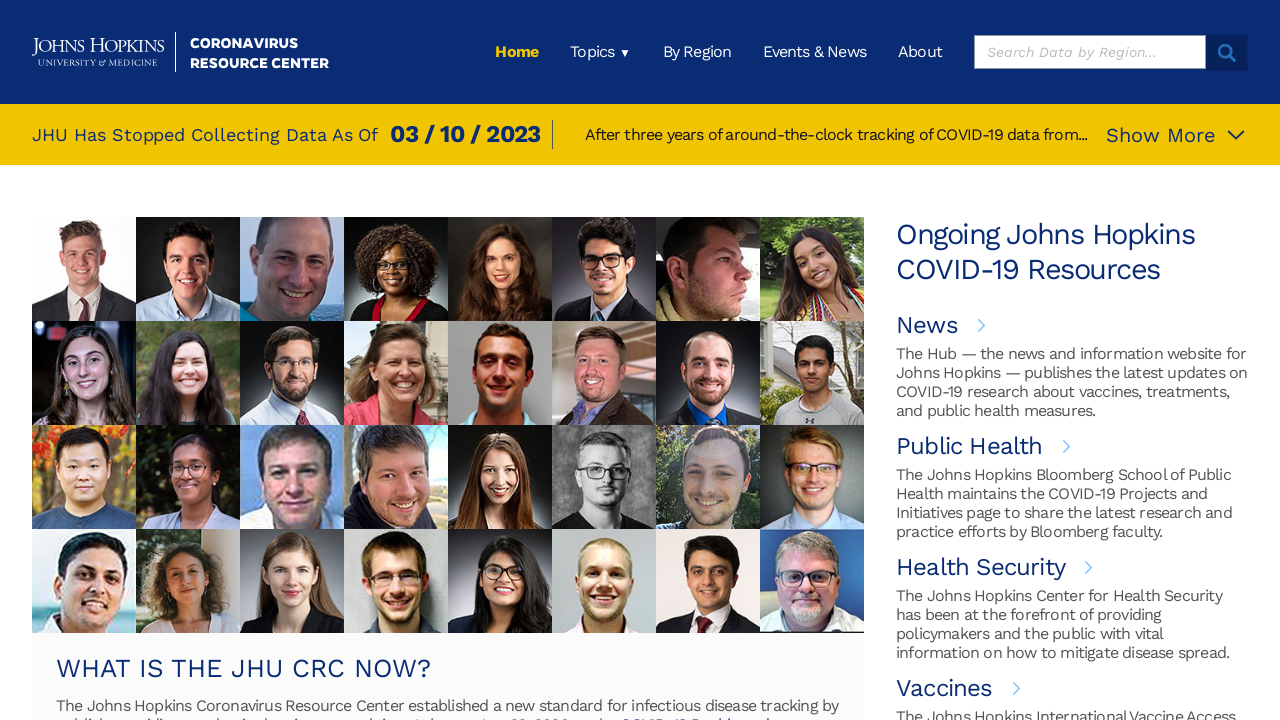

Clicked on Events & News link in the navigation header at (815, 52) on xpath=/html/body/div[1]/div/header/div/div[2]/ul/li[4]/a
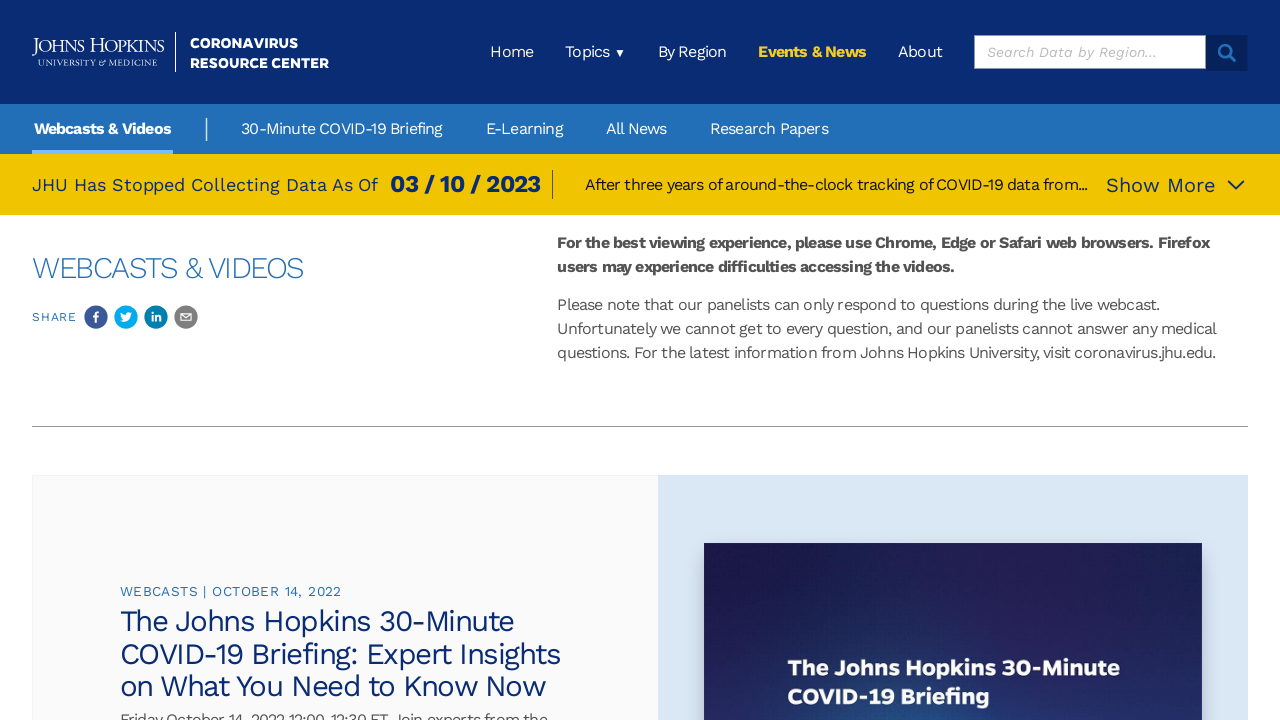

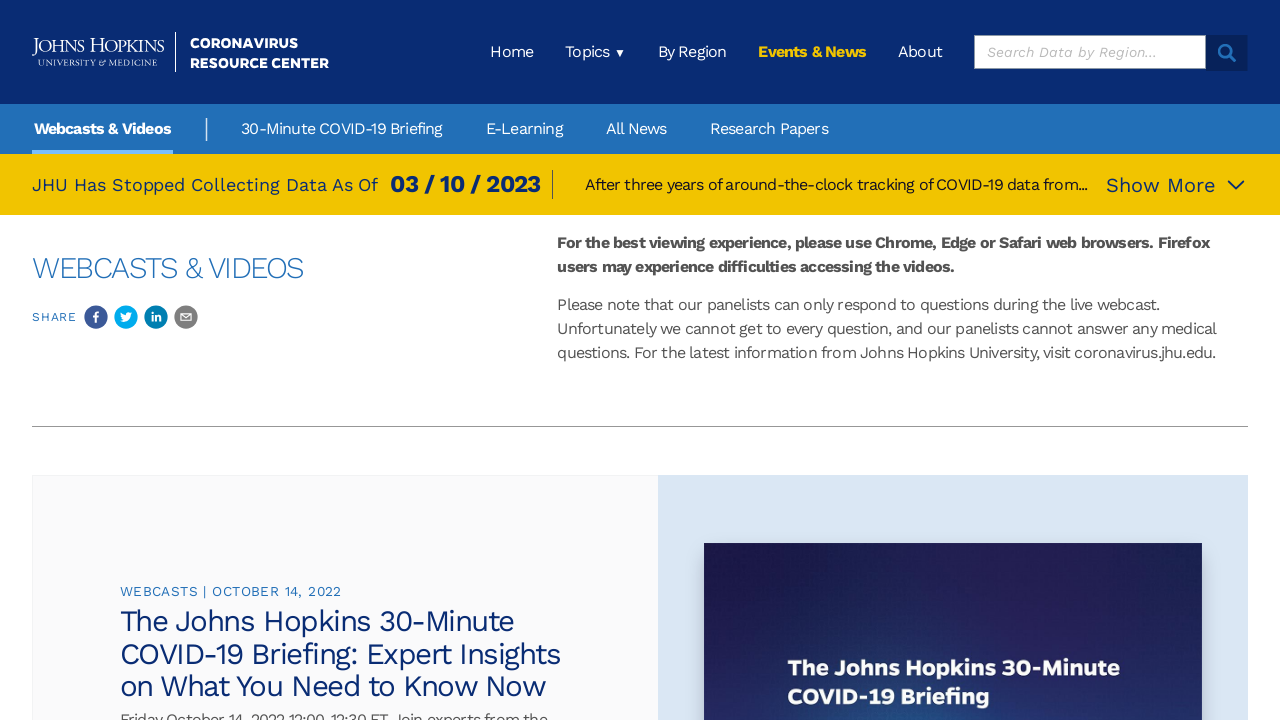